Navigates to Rahul Shetty Academy website and retrieves the page title and current URL

Starting URL: https://rahulshettyacademy.com/

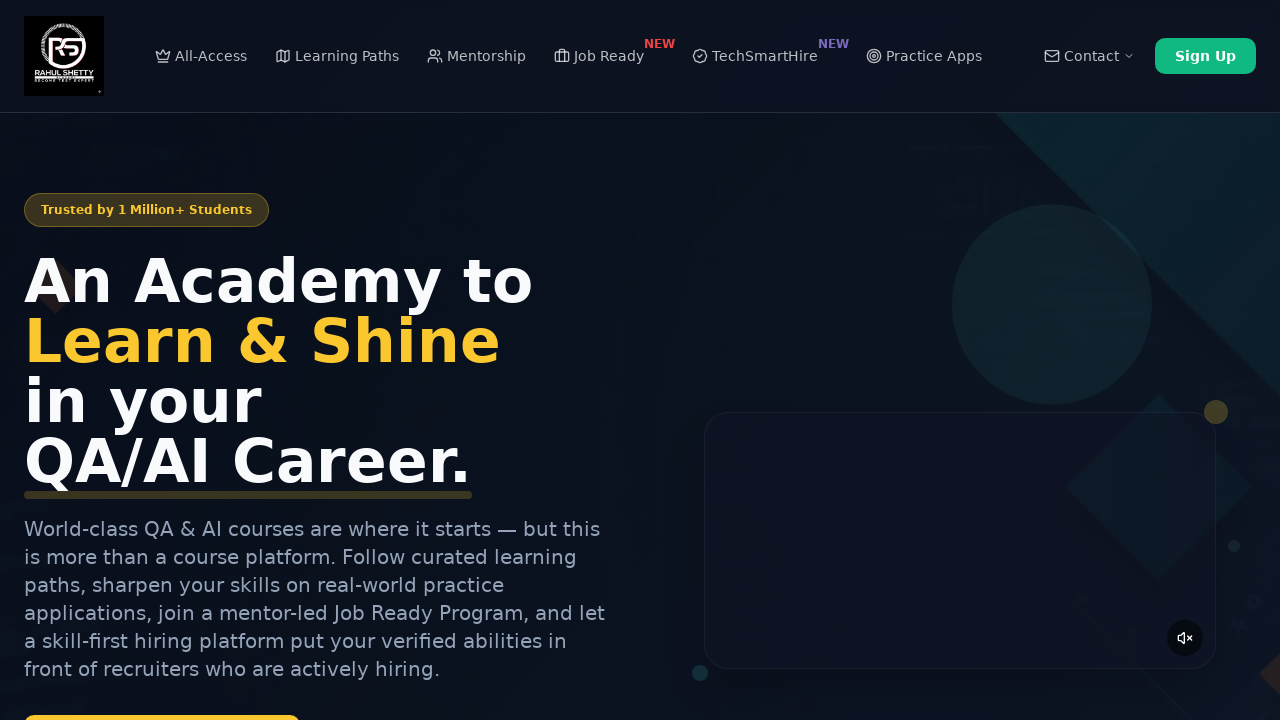

Navigated to https://rahulshettyacademy.com/
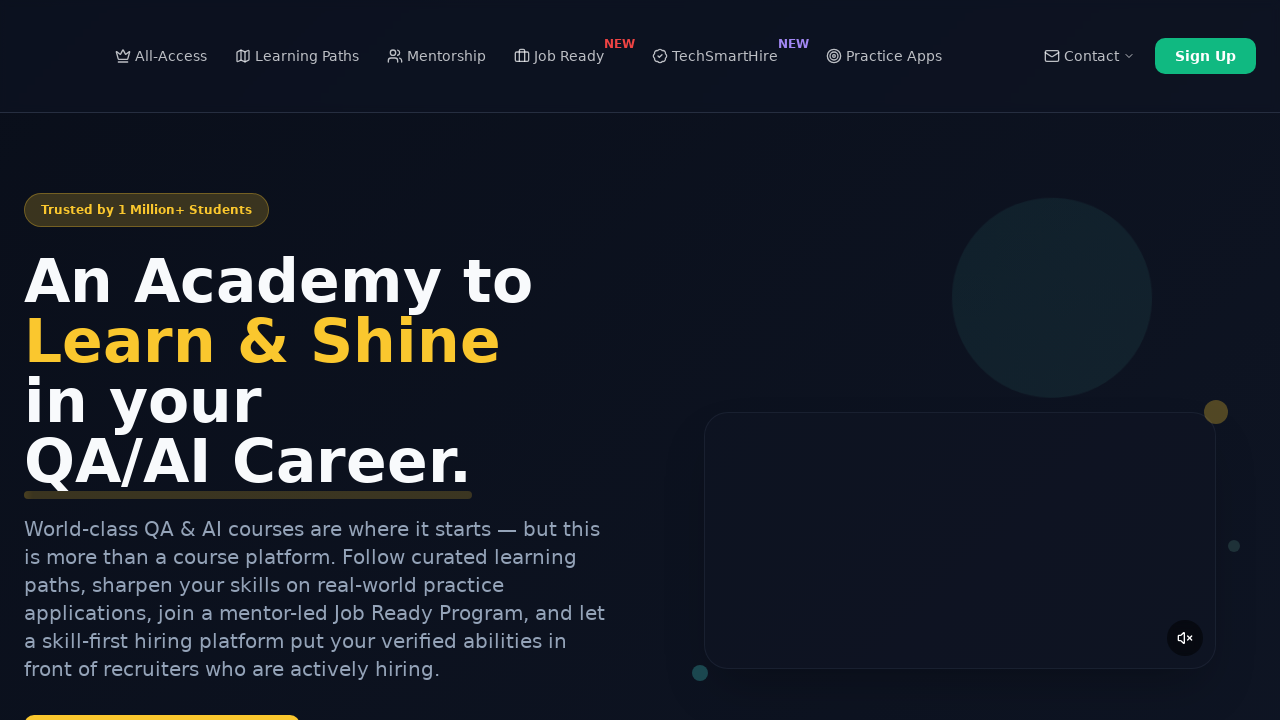

Retrieved page title
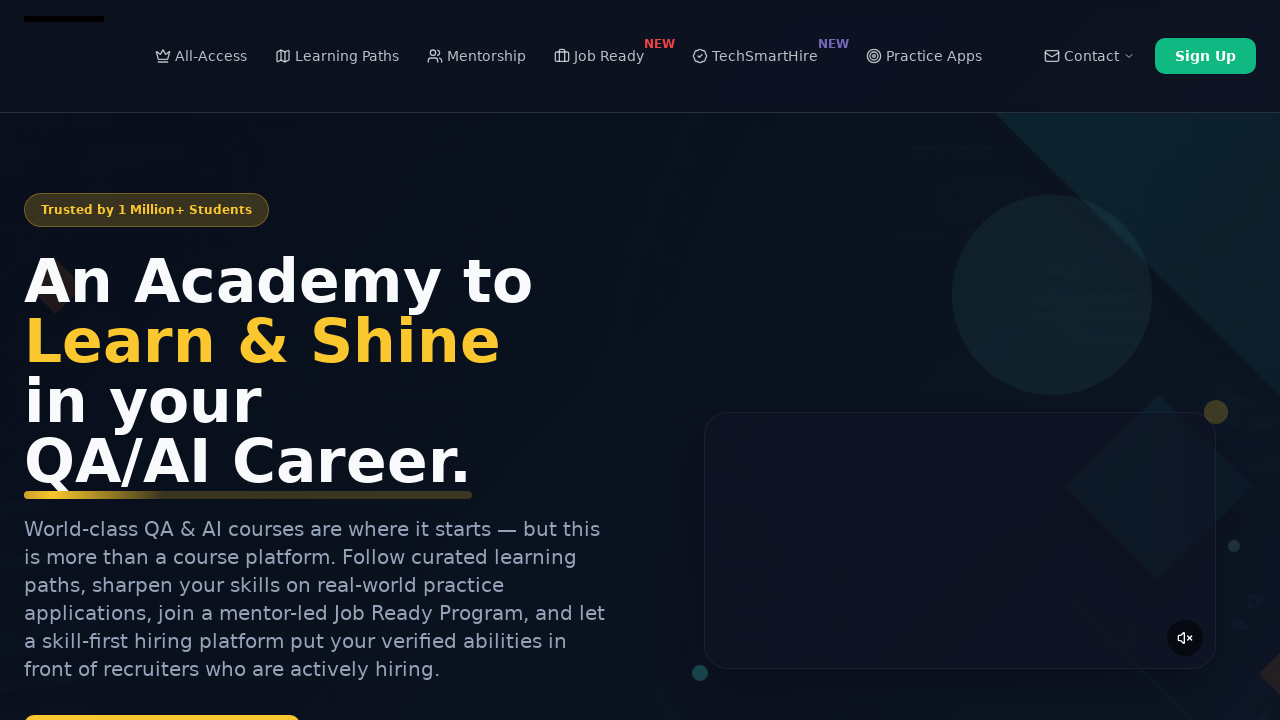

Retrieved current URL
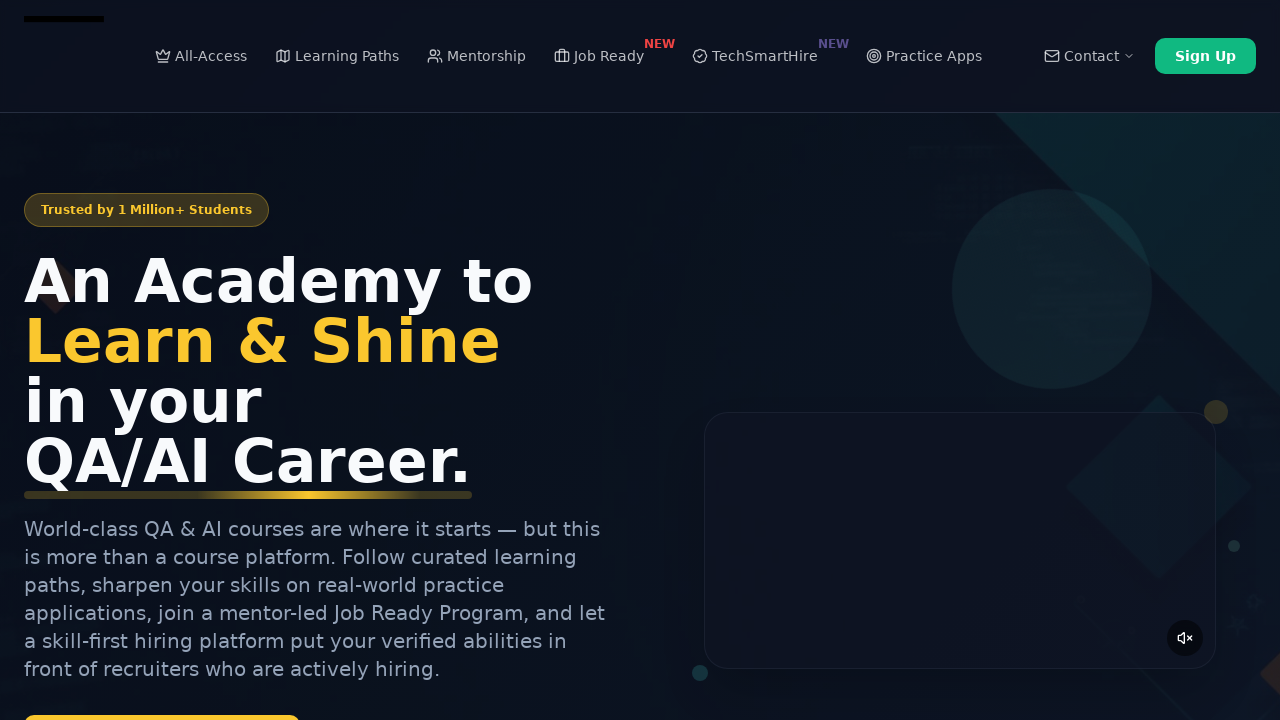

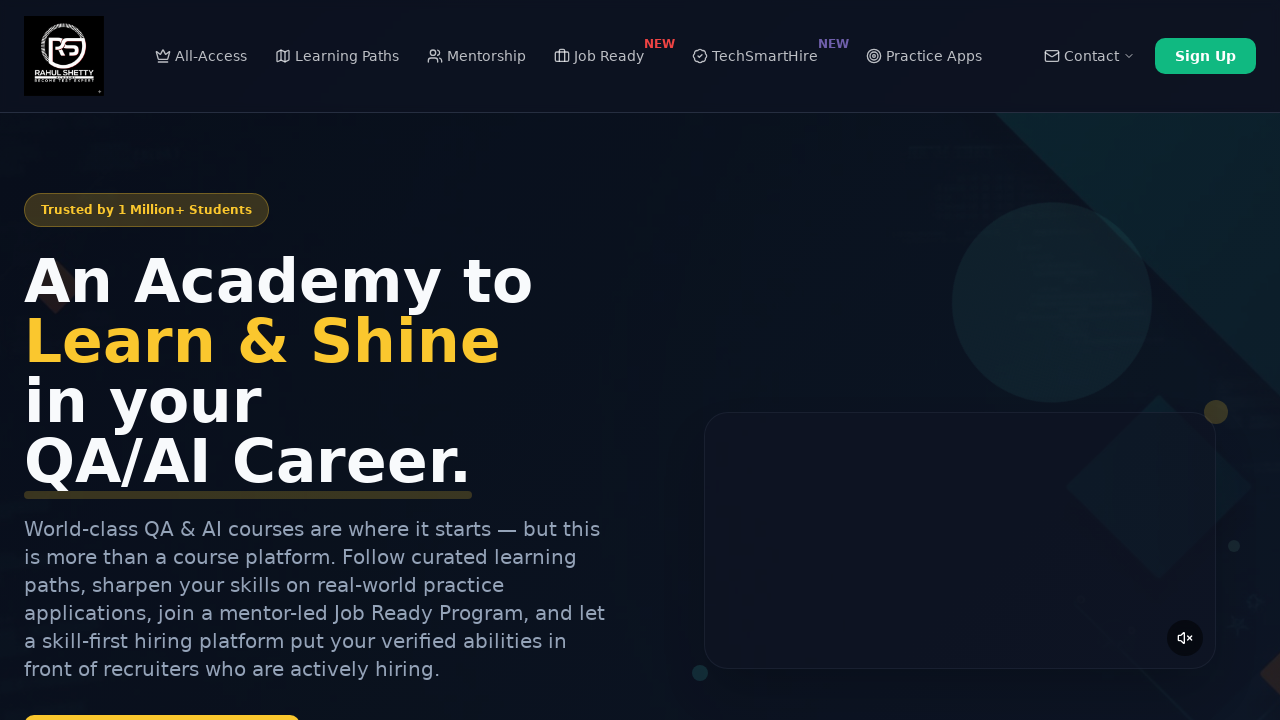